Tests right-click (context click) functionality on a button element and verifies the resulting message is displayed

Starting URL: https://demoqa.com/buttons

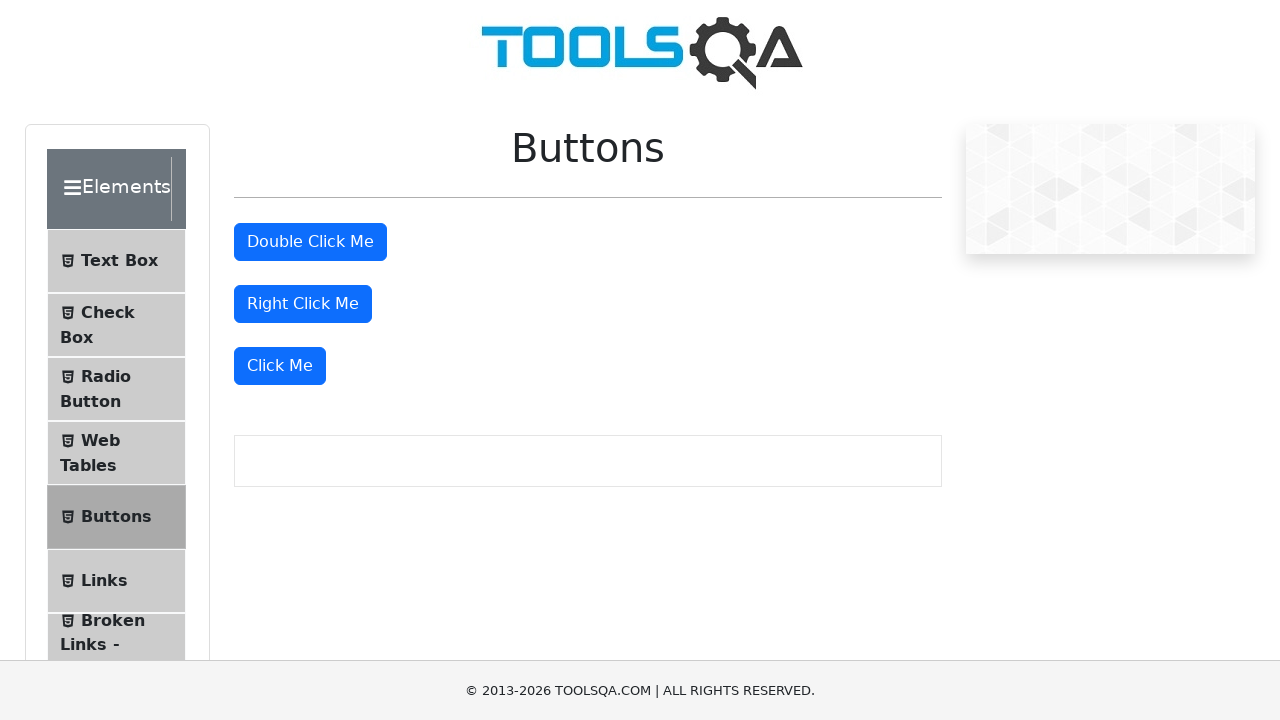

Right-clicked on the 'Right Click Me' button at (303, 304) on #rightClickBtn
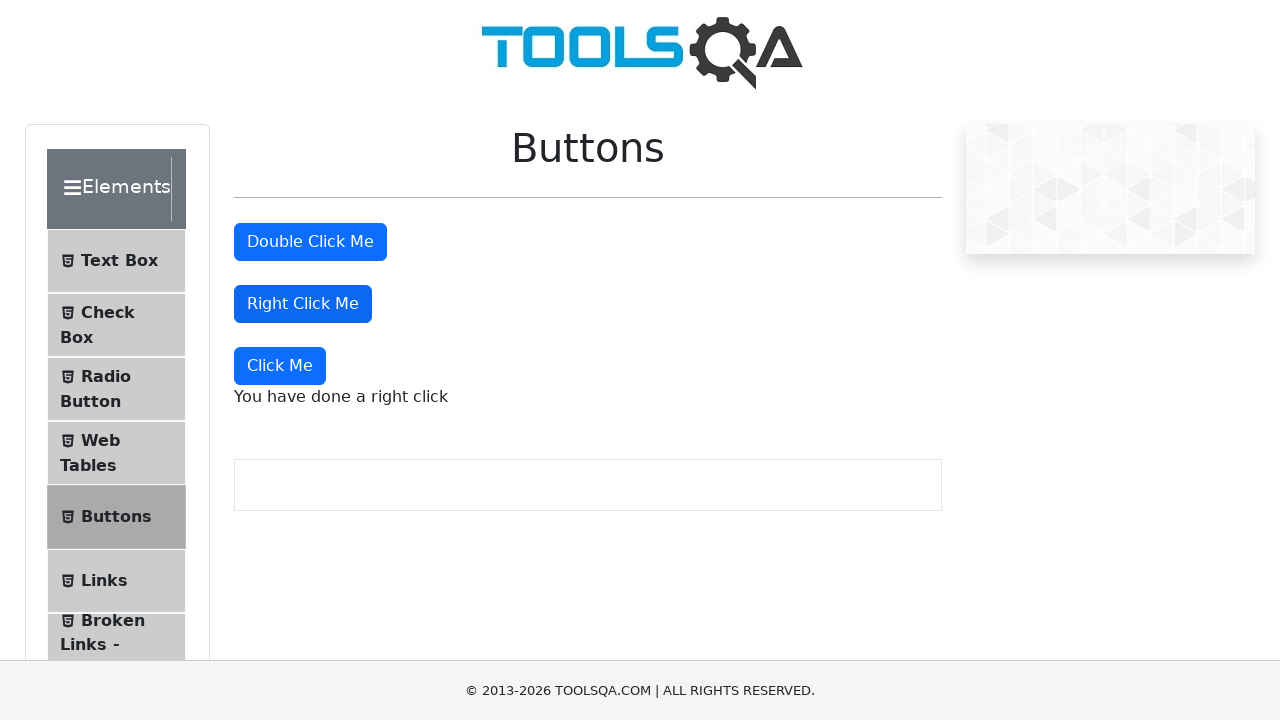

Right-click message appeared on the page
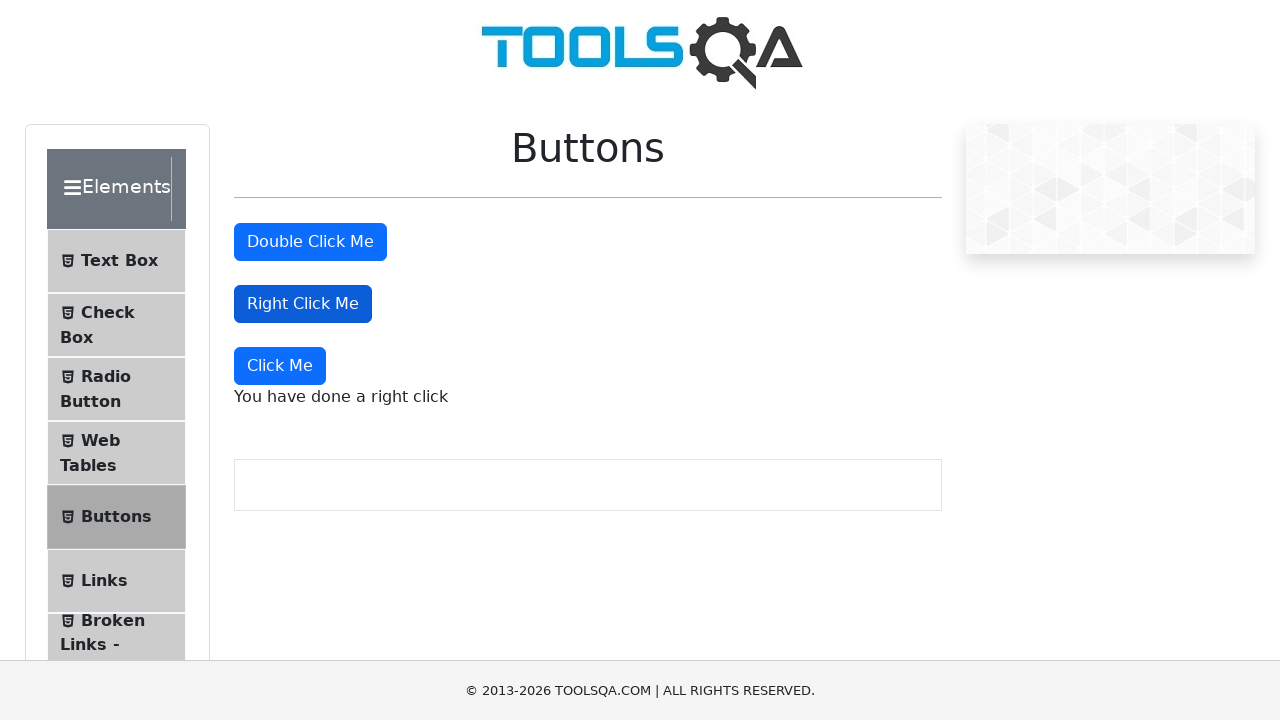

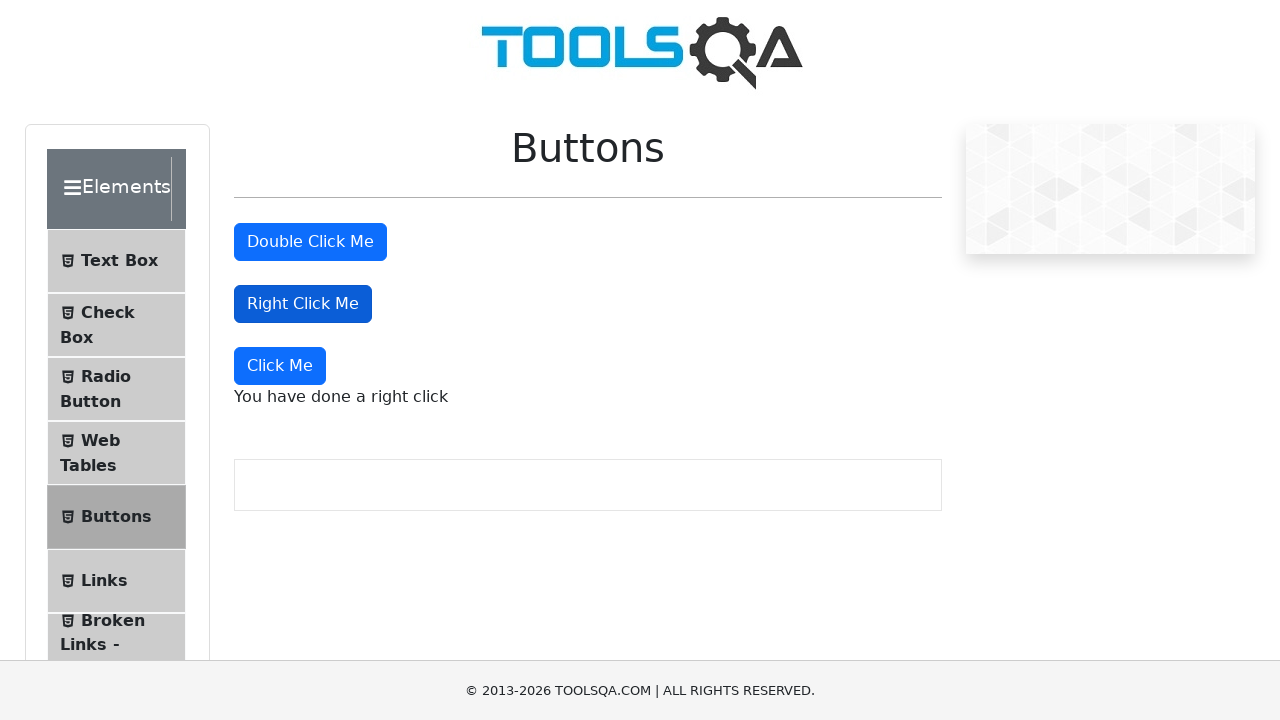